Tests that entered text is trimmed when editing todo items

Starting URL: https://demo.playwright.dev/todomvc

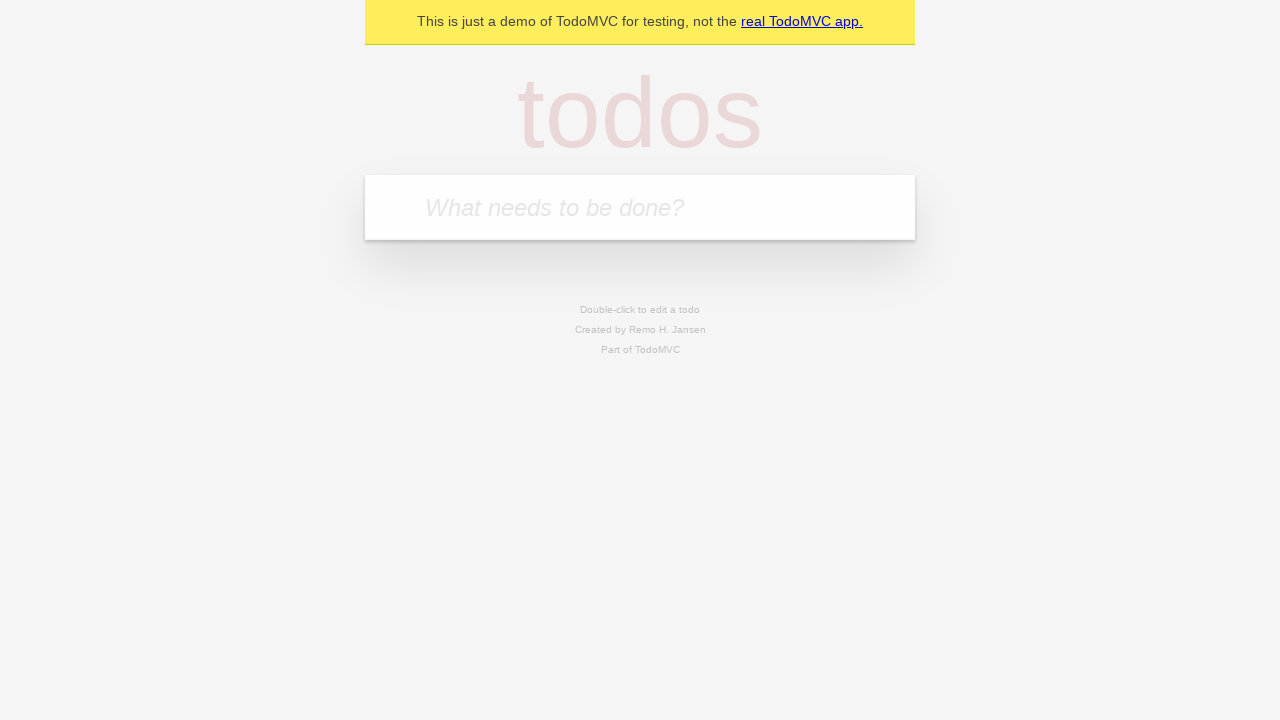

Filled todo input with 'buy some cheese' on internal:attr=[placeholder="What needs to be done?"i]
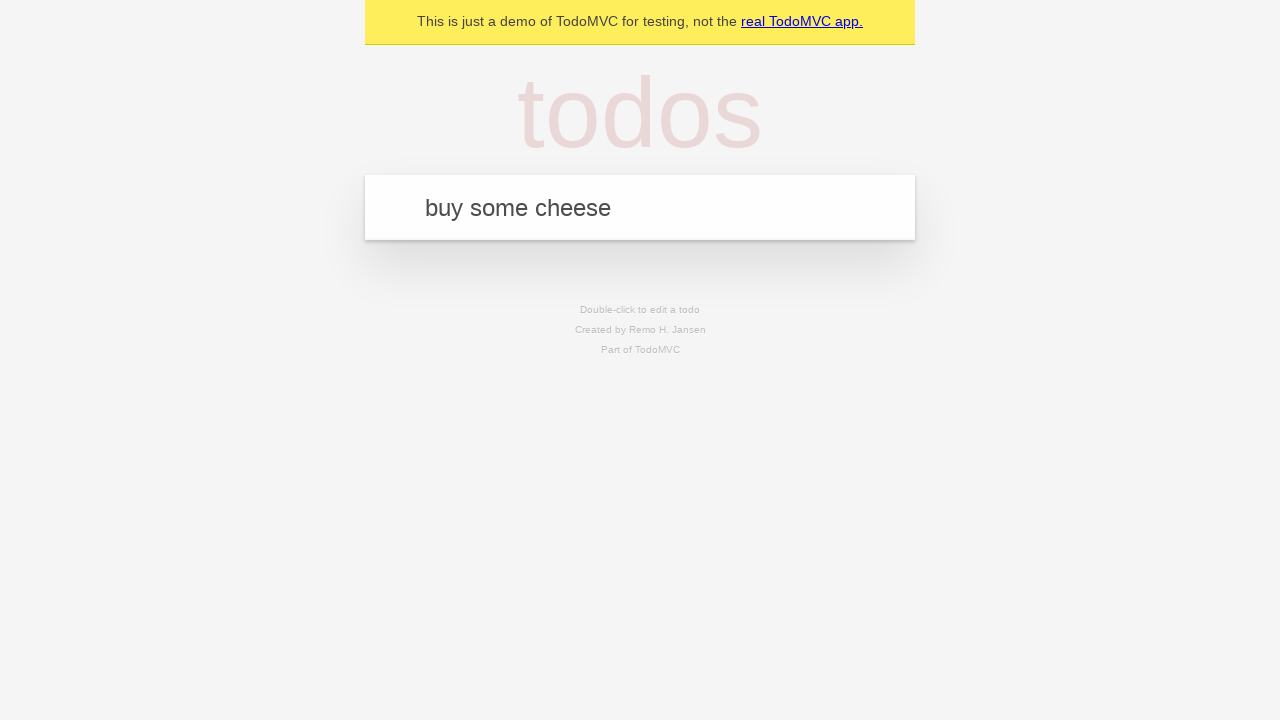

Pressed Enter to create first todo item on internal:attr=[placeholder="What needs to be done?"i]
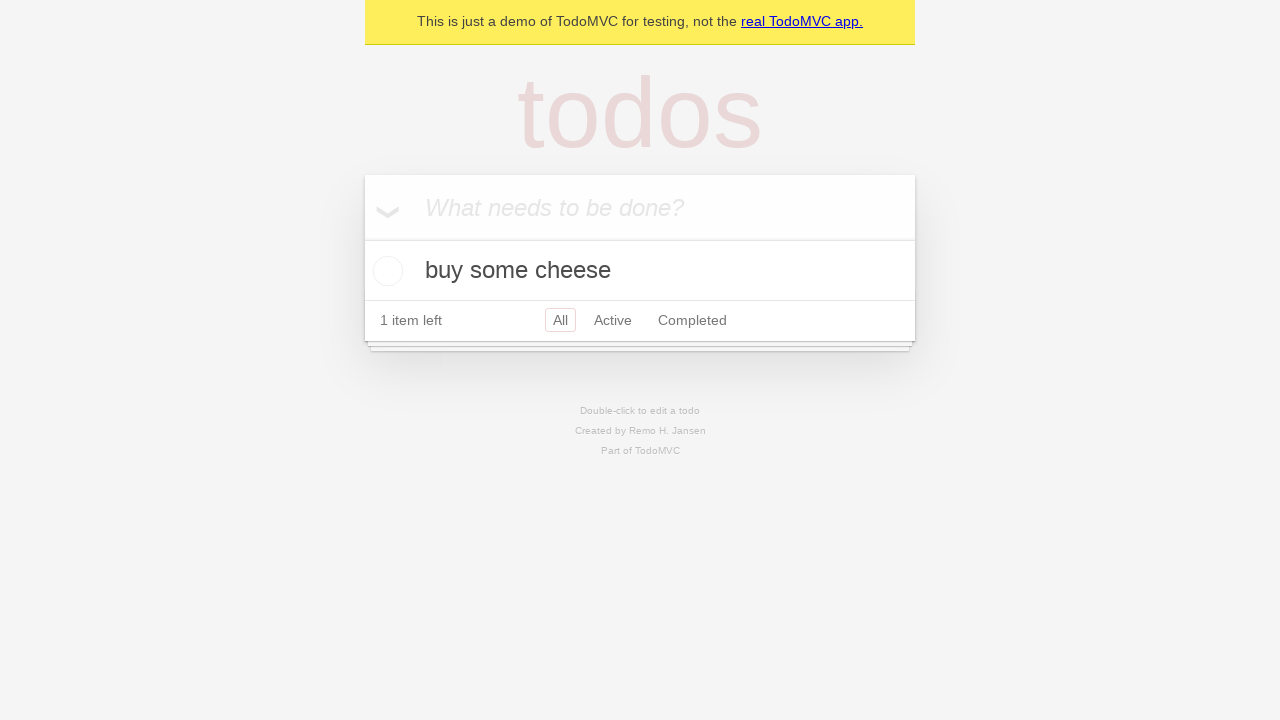

Filled todo input with 'feed the cat' on internal:attr=[placeholder="What needs to be done?"i]
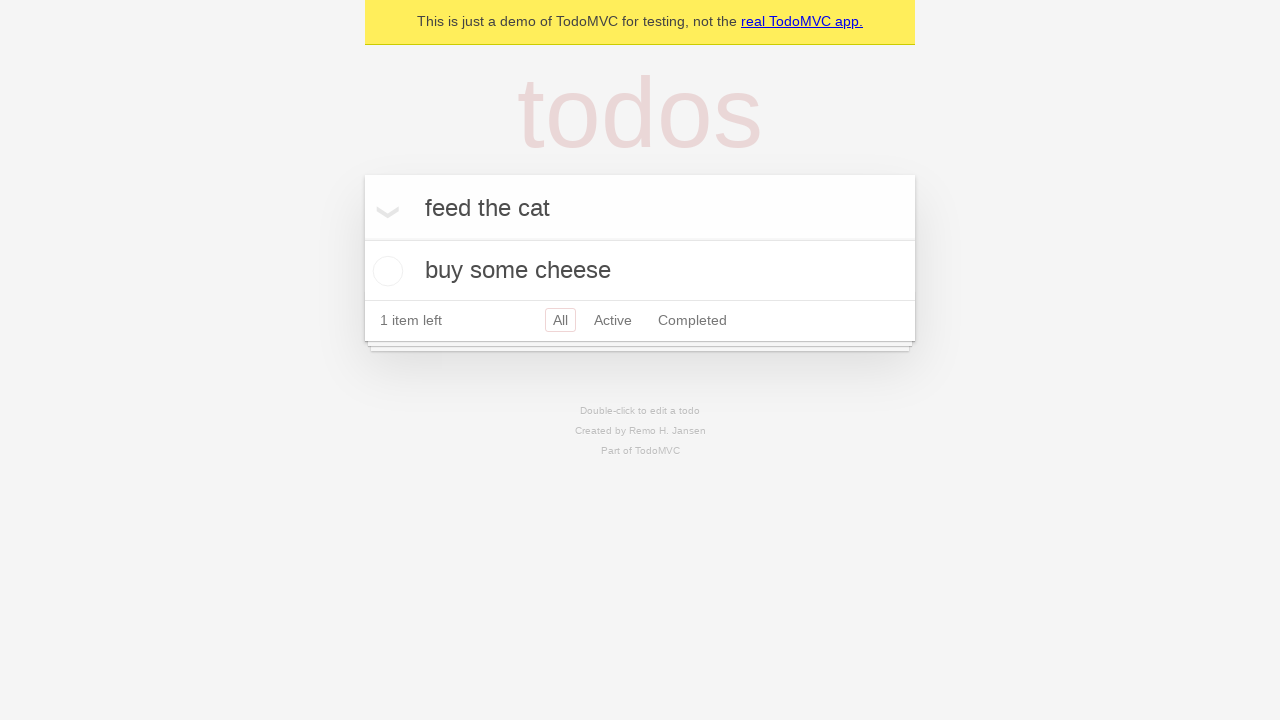

Pressed Enter to create second todo item on internal:attr=[placeholder="What needs to be done?"i]
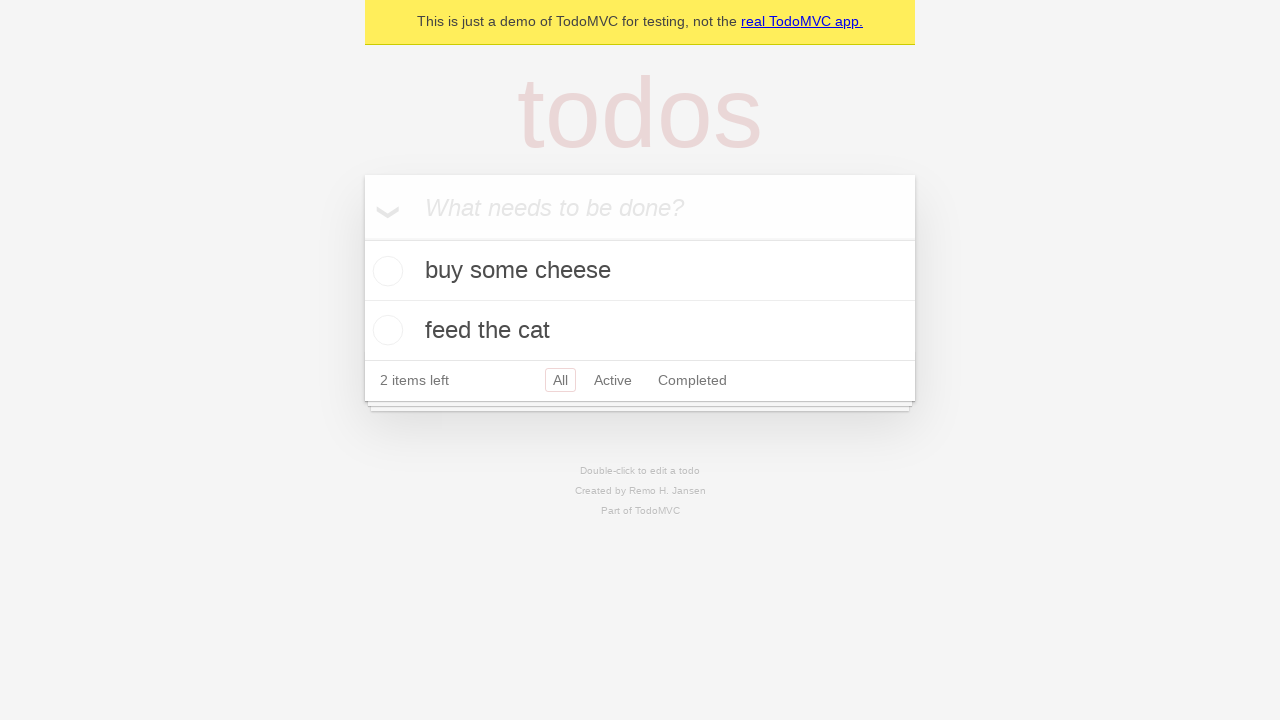

Filled todo input with 'book a doctors appointment' on internal:attr=[placeholder="What needs to be done?"i]
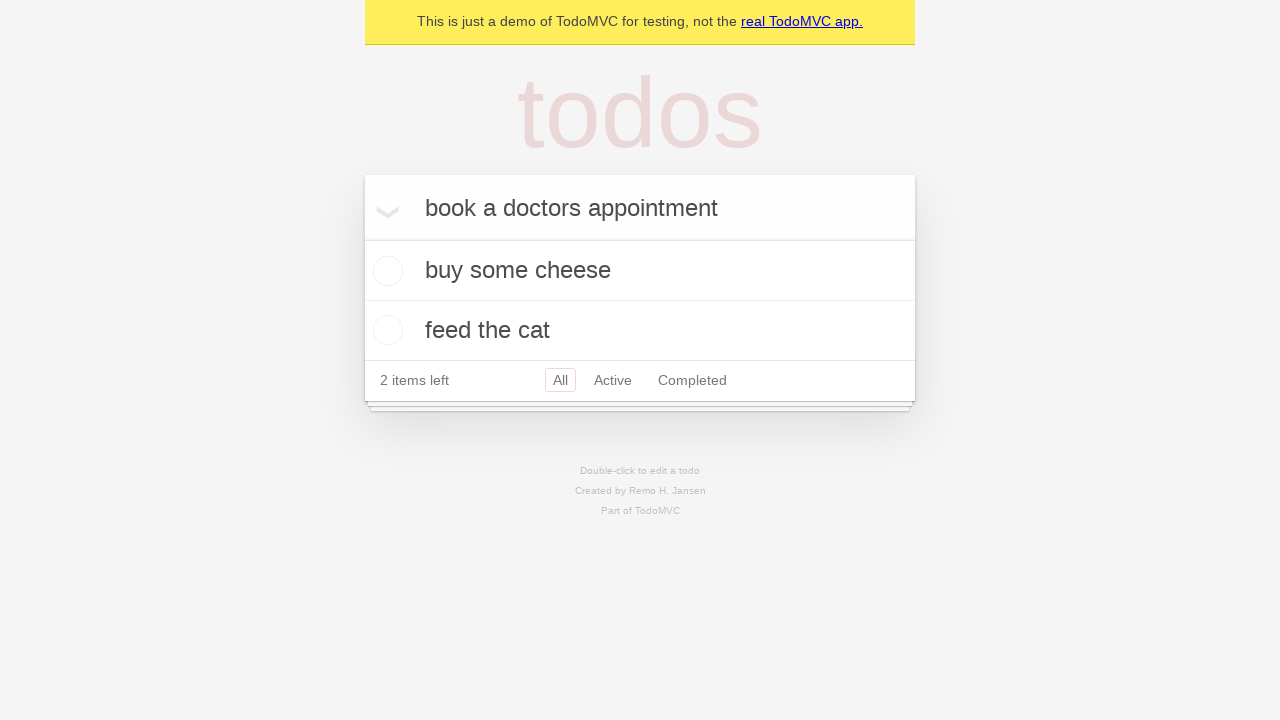

Pressed Enter to create third todo item on internal:attr=[placeholder="What needs to be done?"i]
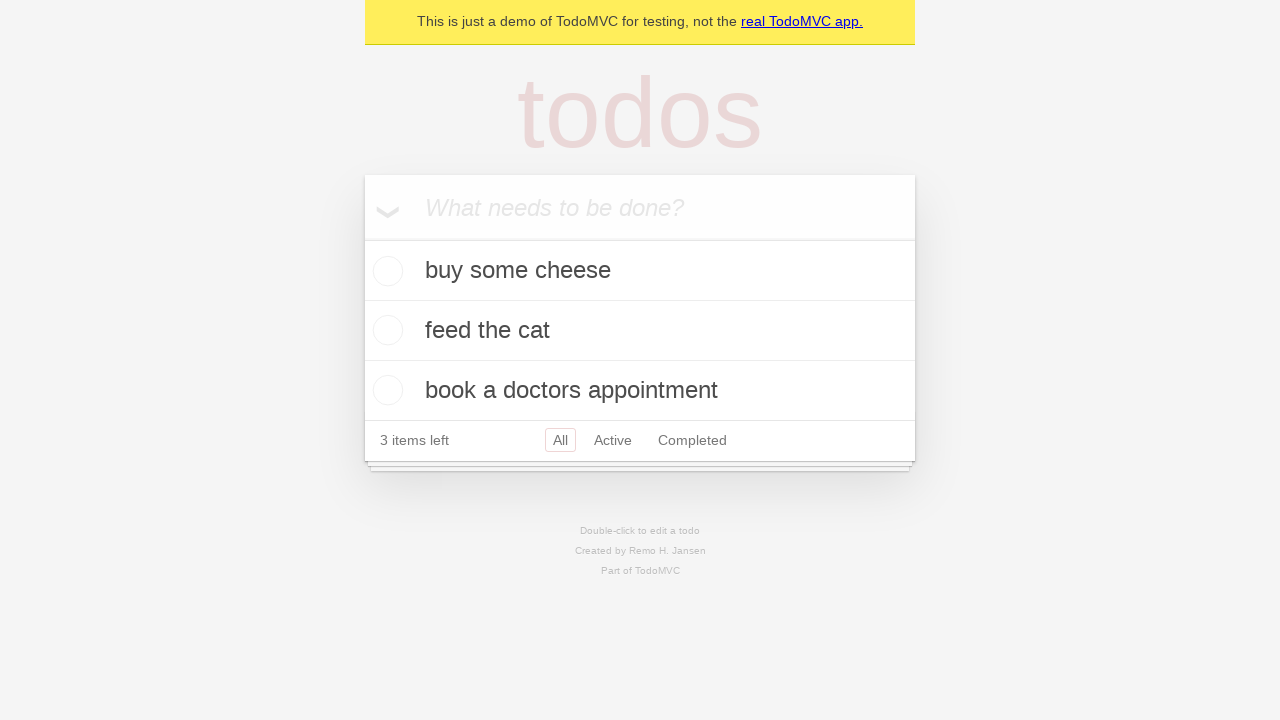

Double-clicked second todo item to enter edit mode at (640, 331) on .todo-list li >> nth=1
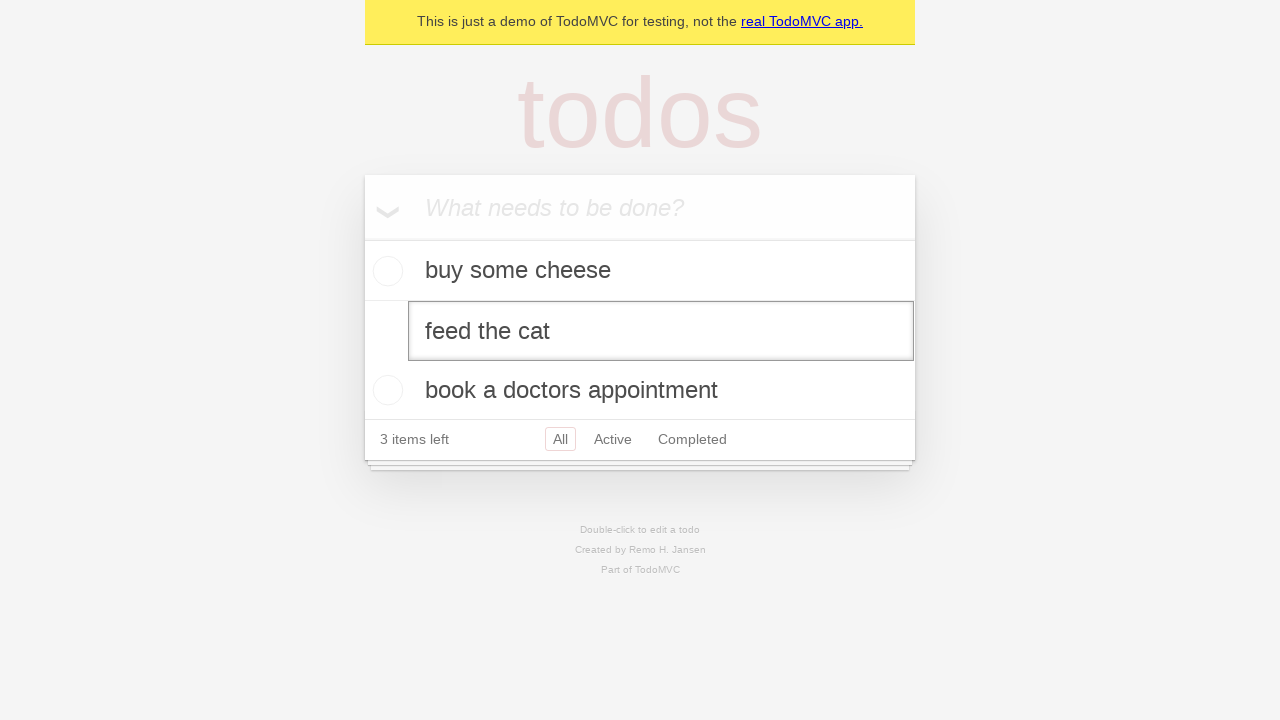

Filled edit field with text containing leading and trailing whitespace on .todo-list li >> nth=1 >> .edit
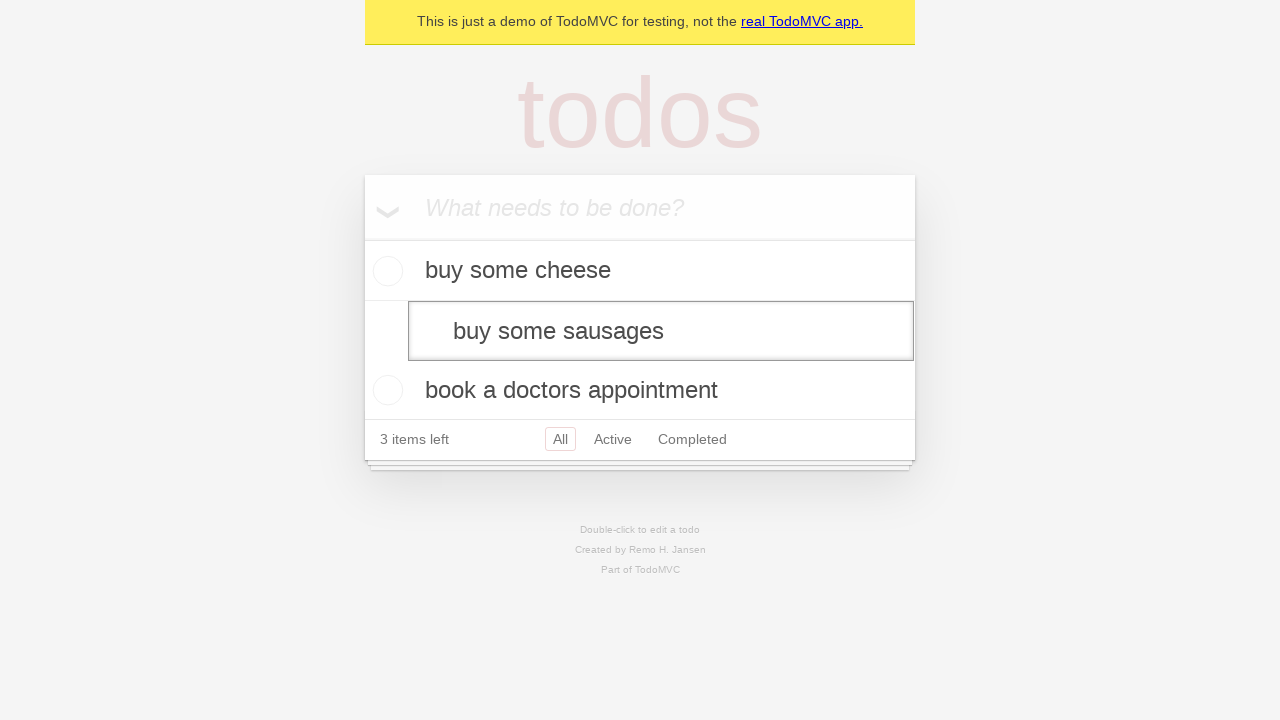

Pressed Enter to confirm edit and verify text is trimmed on .todo-list li >> nth=1 >> .edit
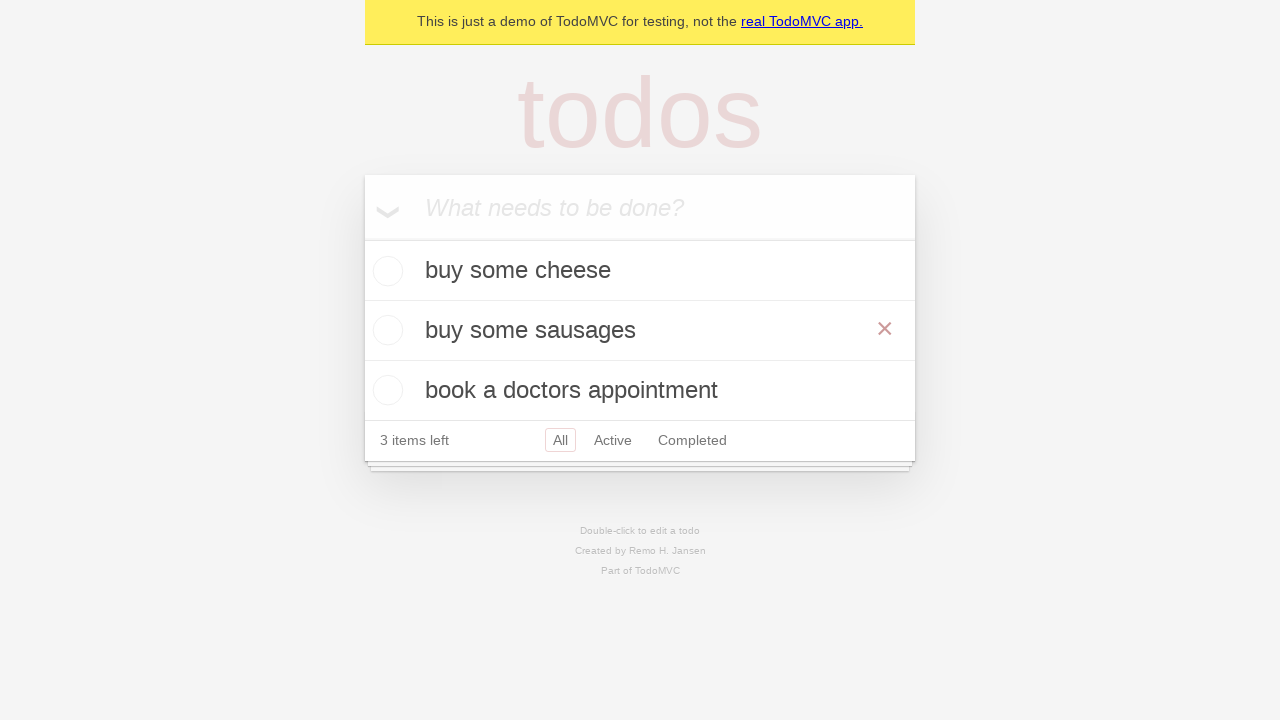

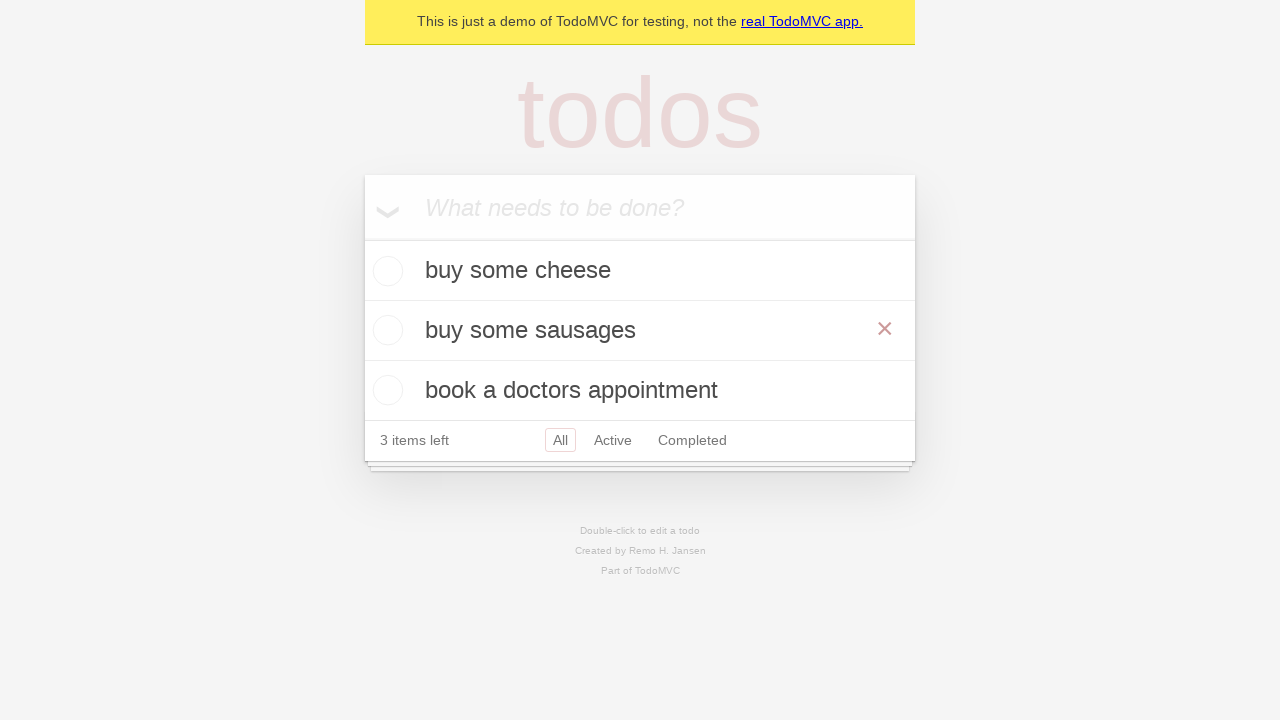